Tests A/B test opt-out by first adding the opt-out cookie on the main page before navigating to the split test page, then verifying the opt-out is active.

Starting URL: http://the-internet.herokuapp.com

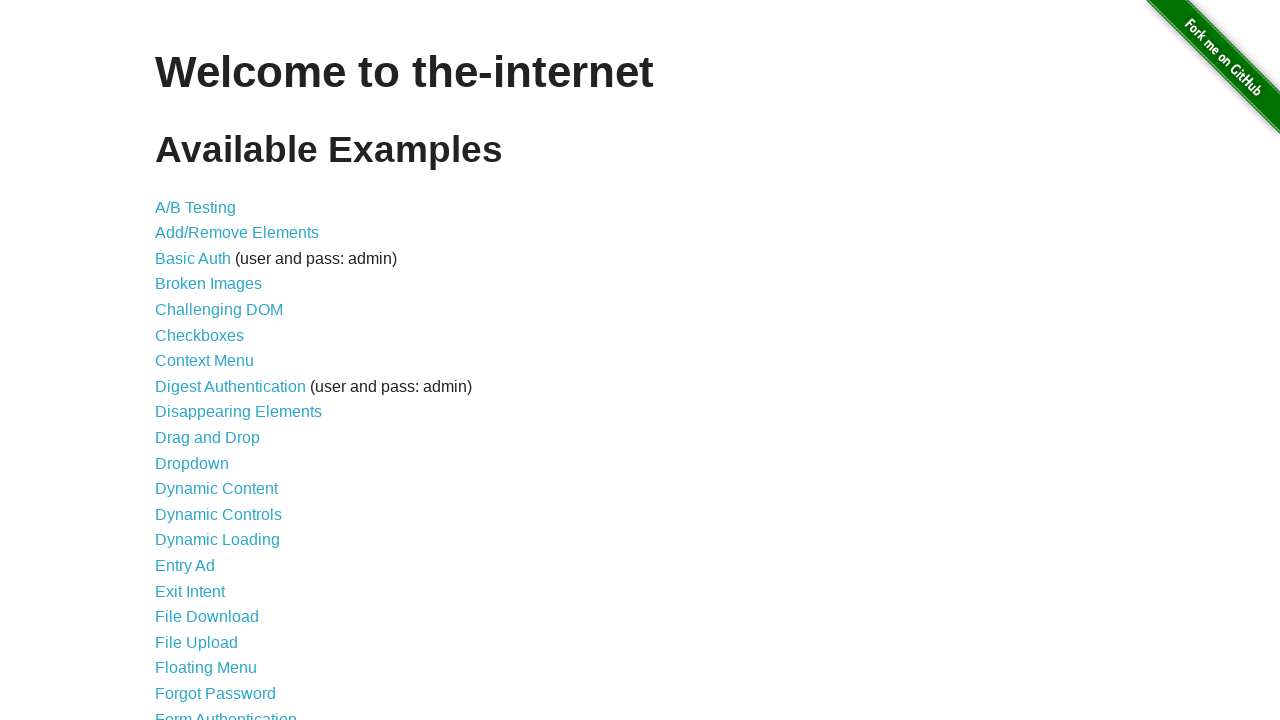

Added optimizelyOptOut cookie to context before navigation
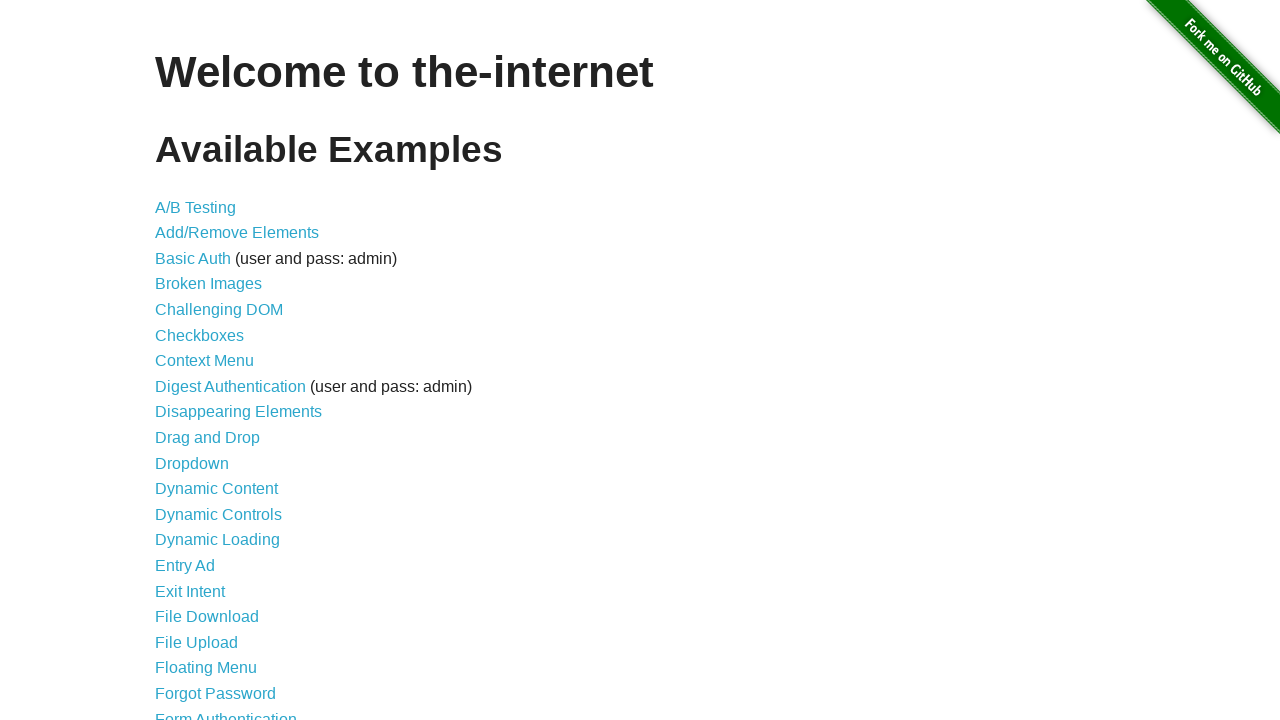

Navigated to A/B test page at /abtest
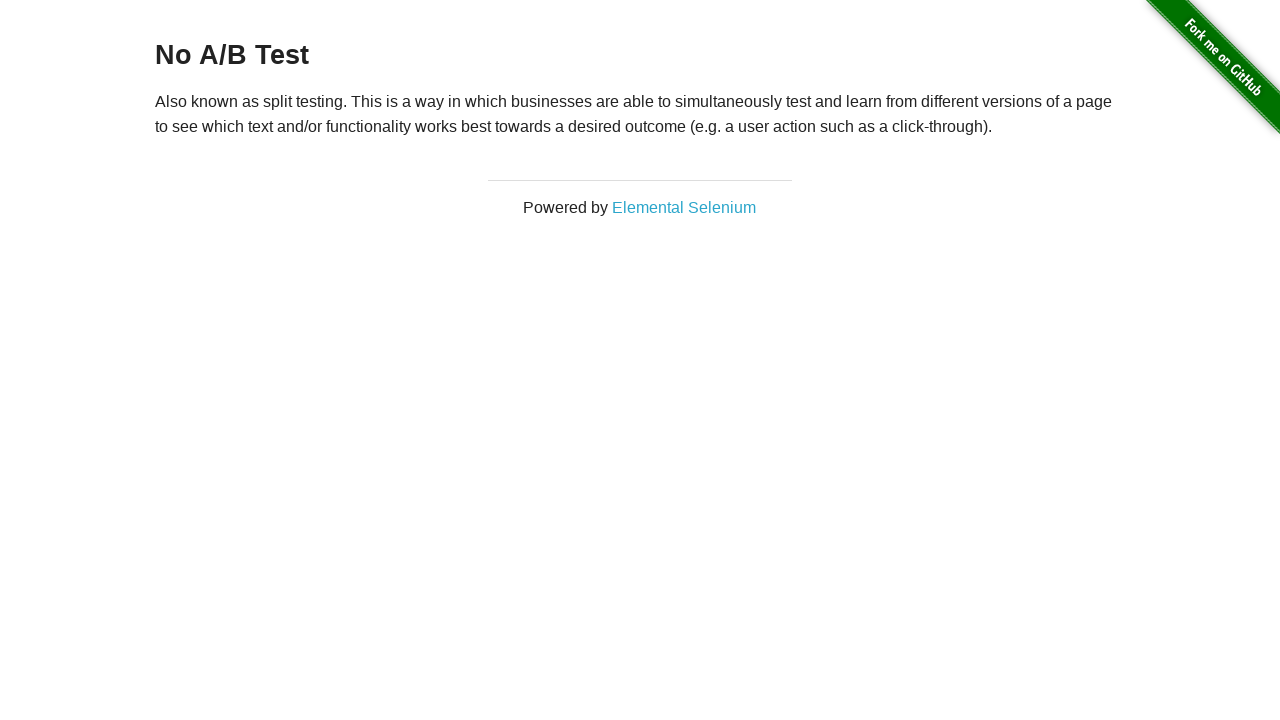

Retrieved heading text from page
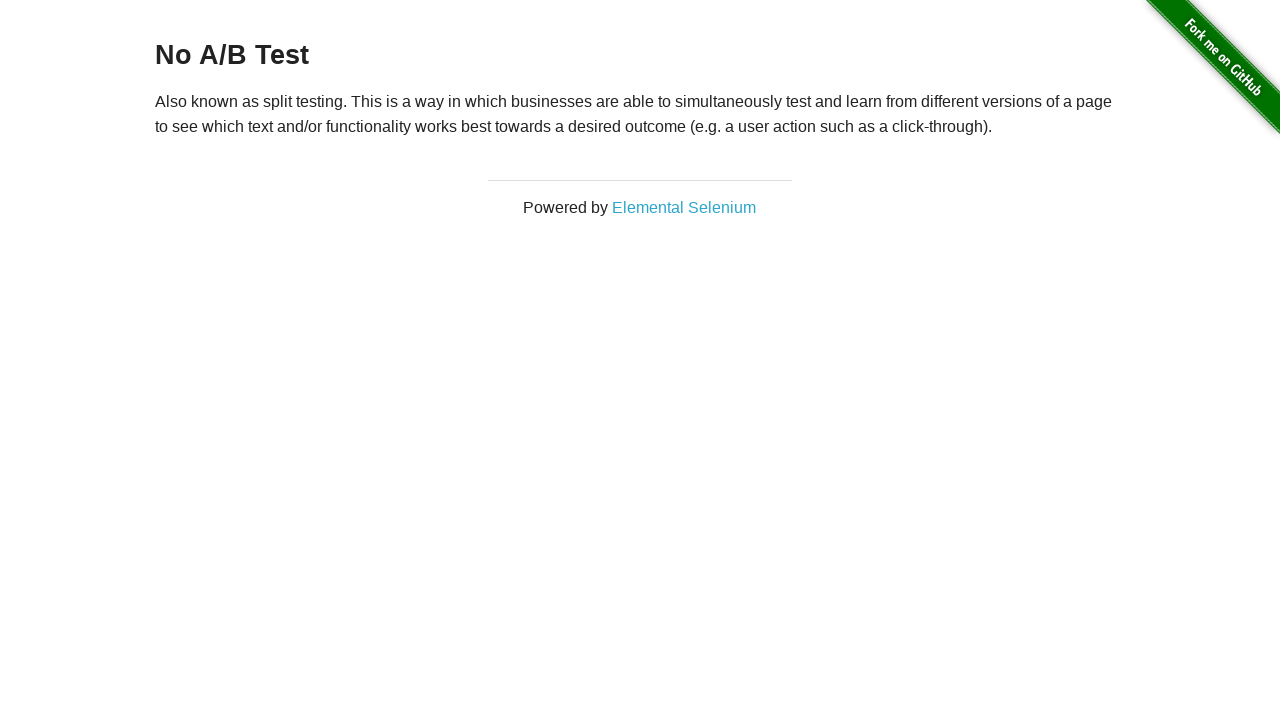

Verified opt-out is active: heading shows 'No A/B Test'
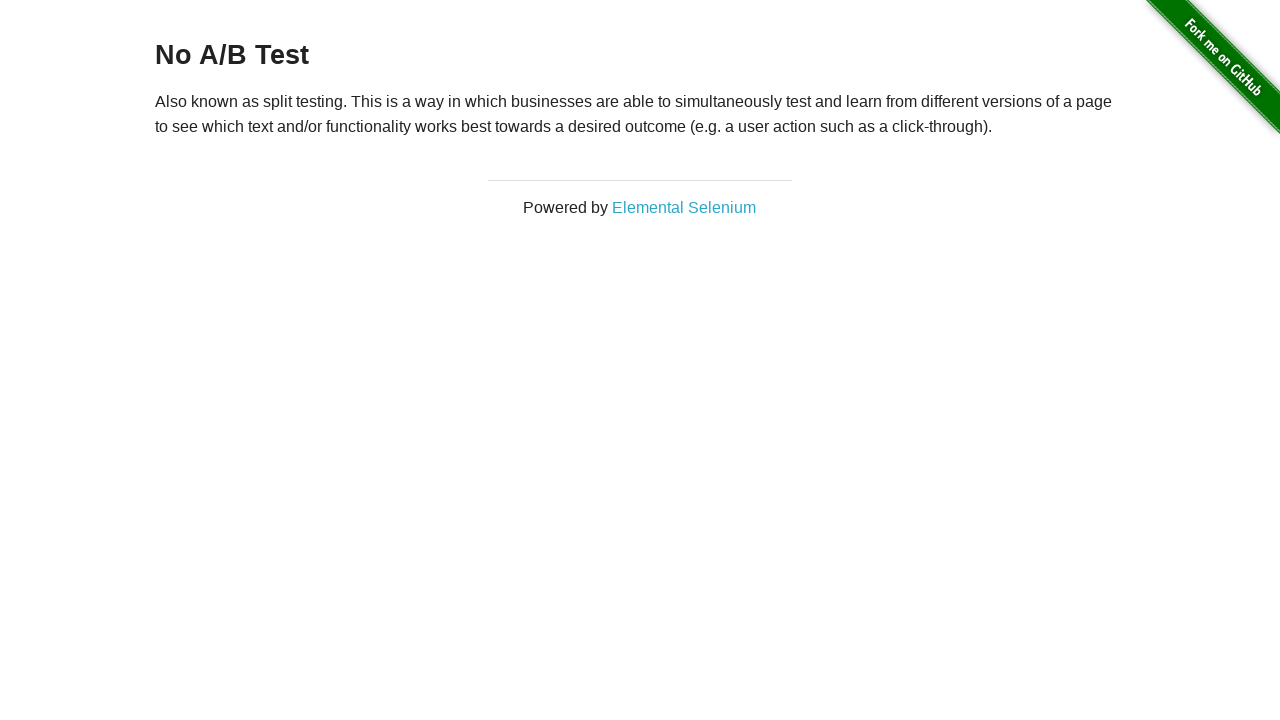

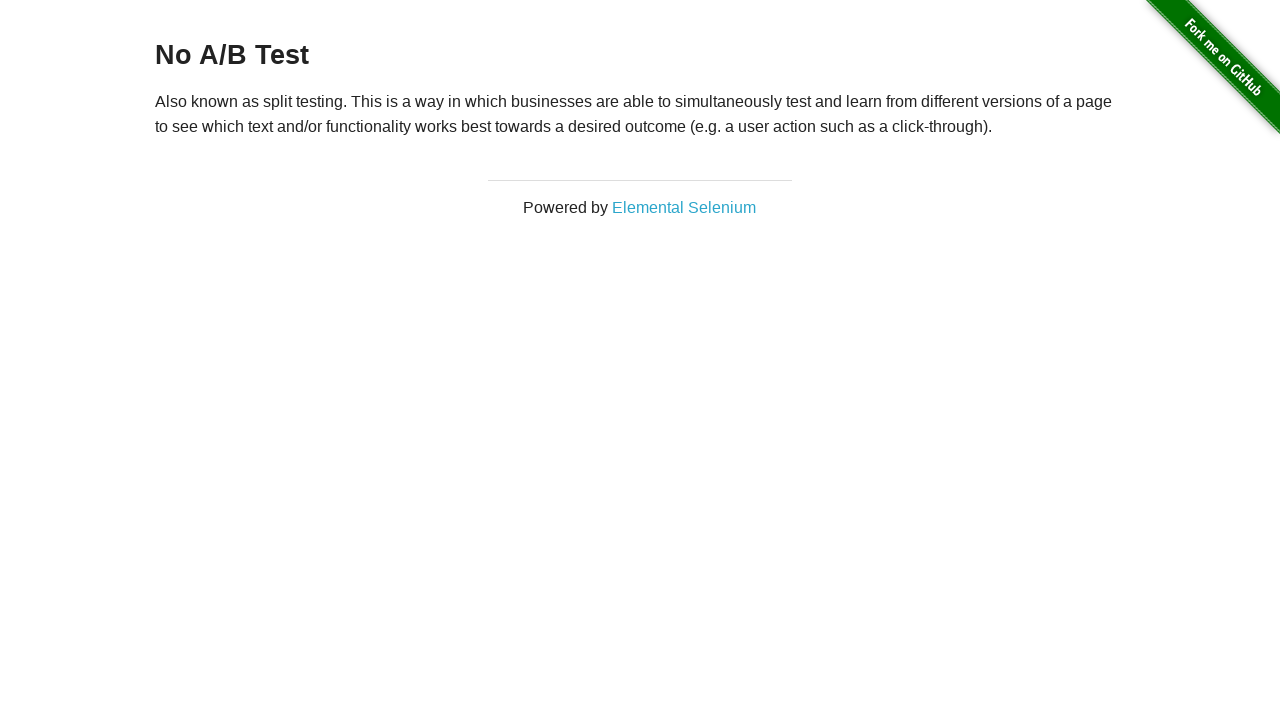